Tests form behavior with age greater than 150 by submitting the form with age value 151.

Starting URL: https://davi-vert.vercel.app/index.html

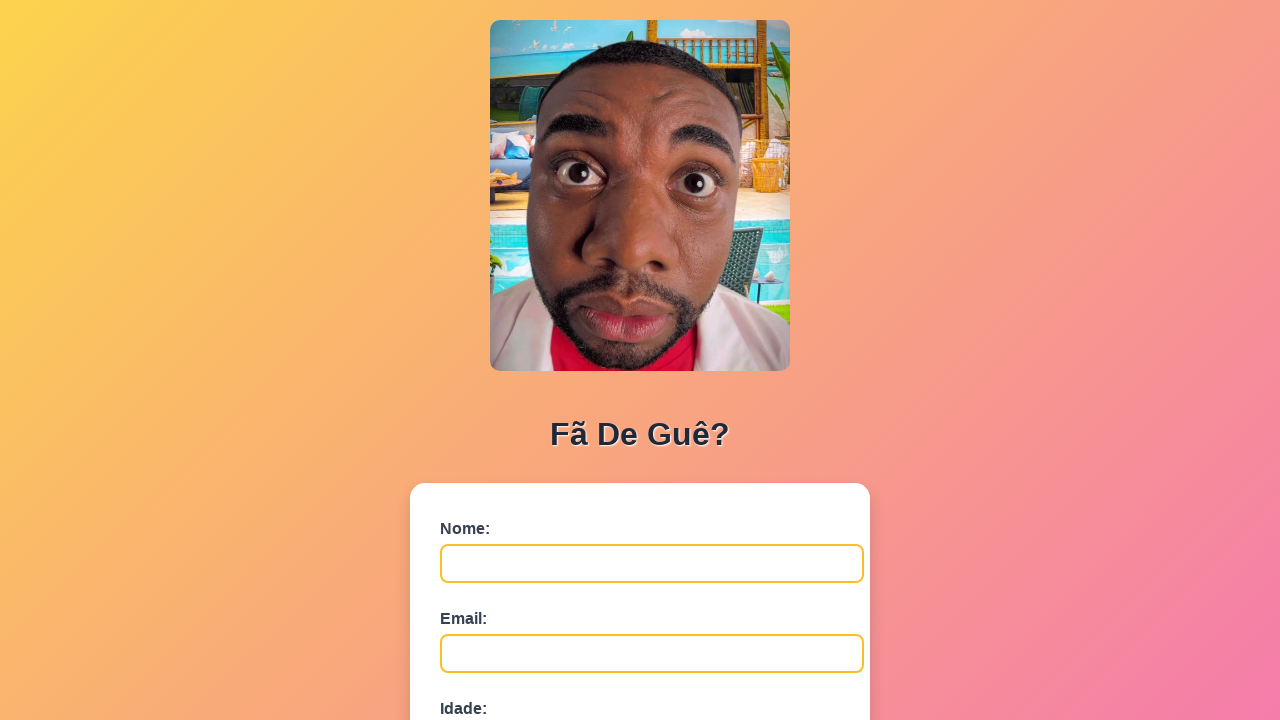

Filled name field with 'Ana Rodriguez' on #nome
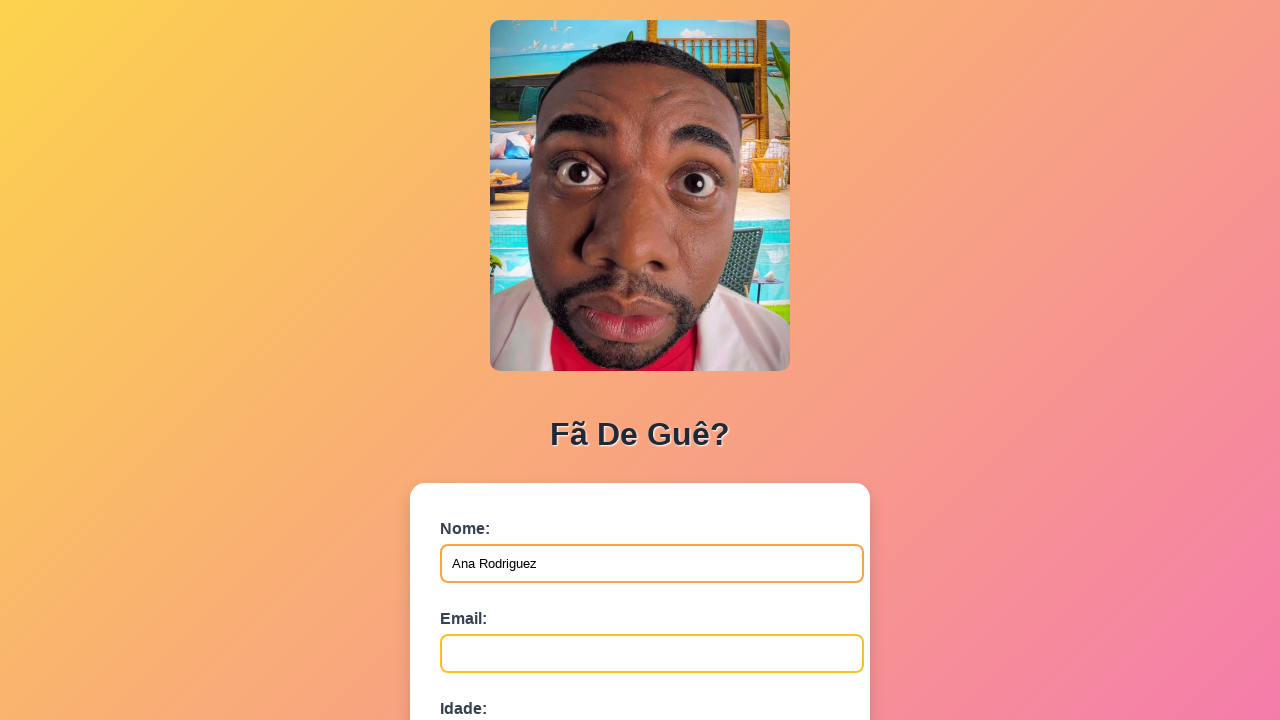

Filled email field with 'ana.rodriguez@example.com' on #email
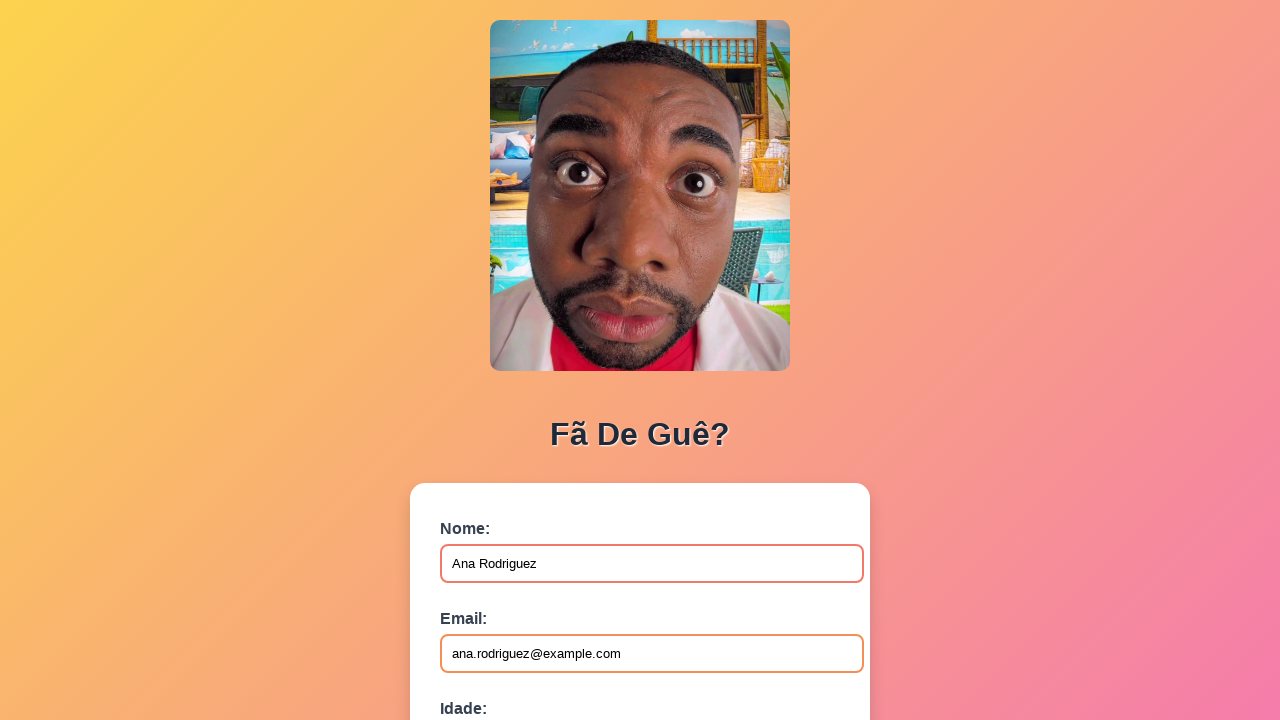

Filled age field with '151' (greater than 150) on #idade
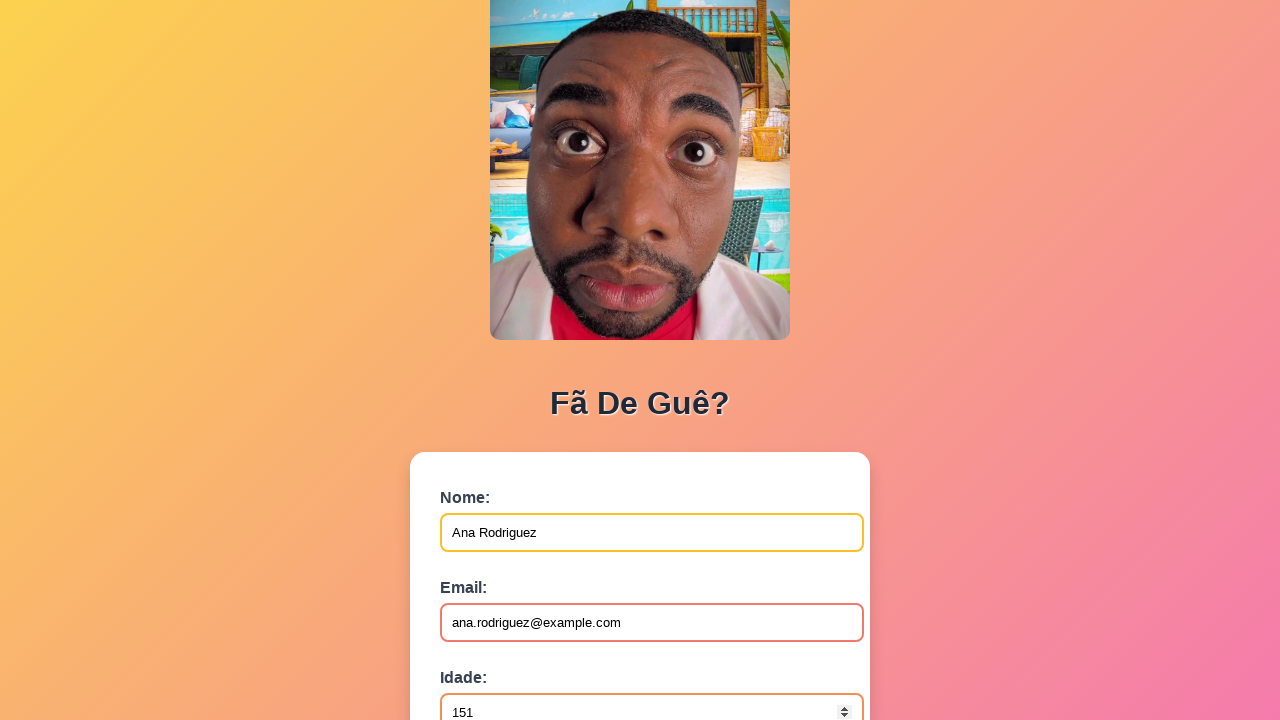

Clicked submit button to test form validation at (490, 569) on button[type='submit']
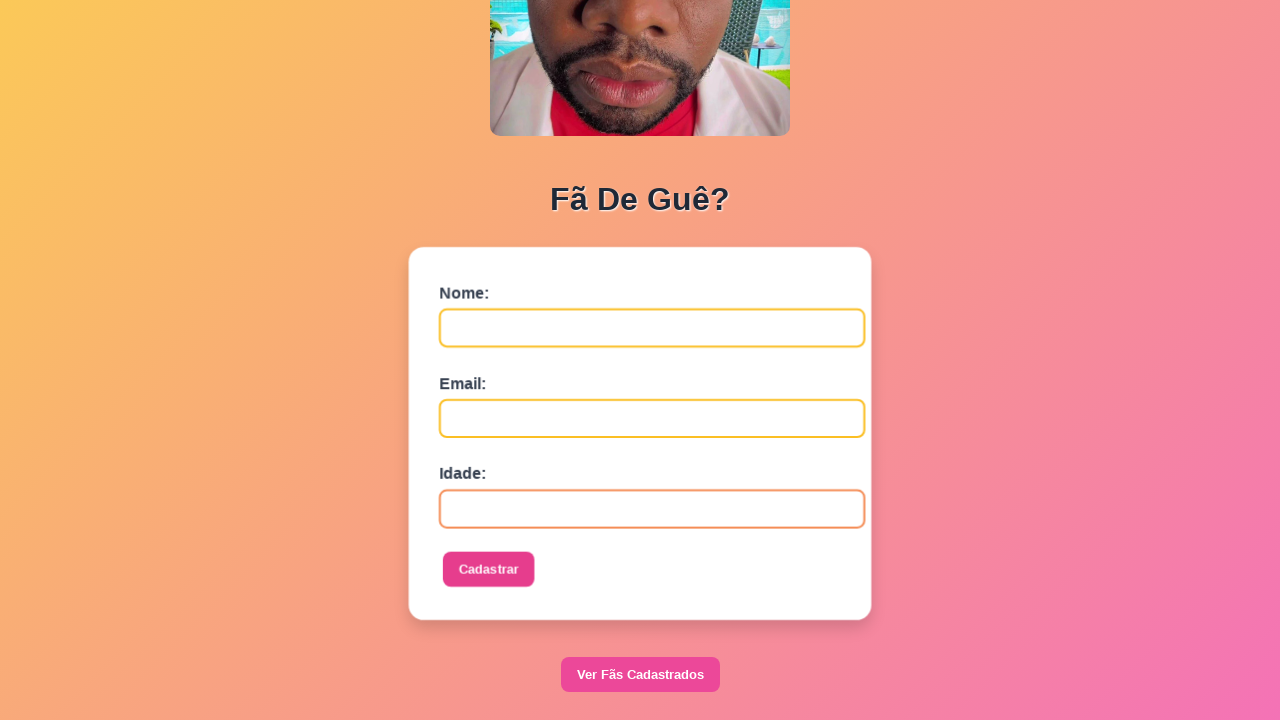

Handled alert dialog by accepting it
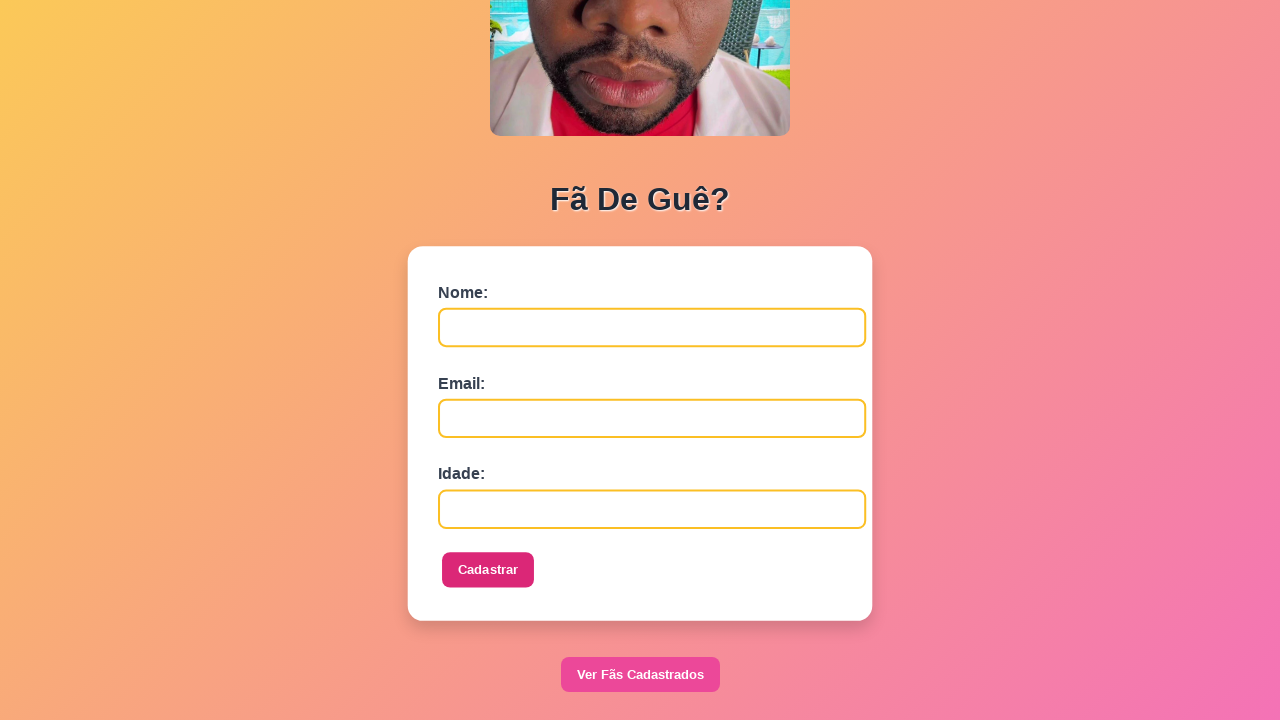

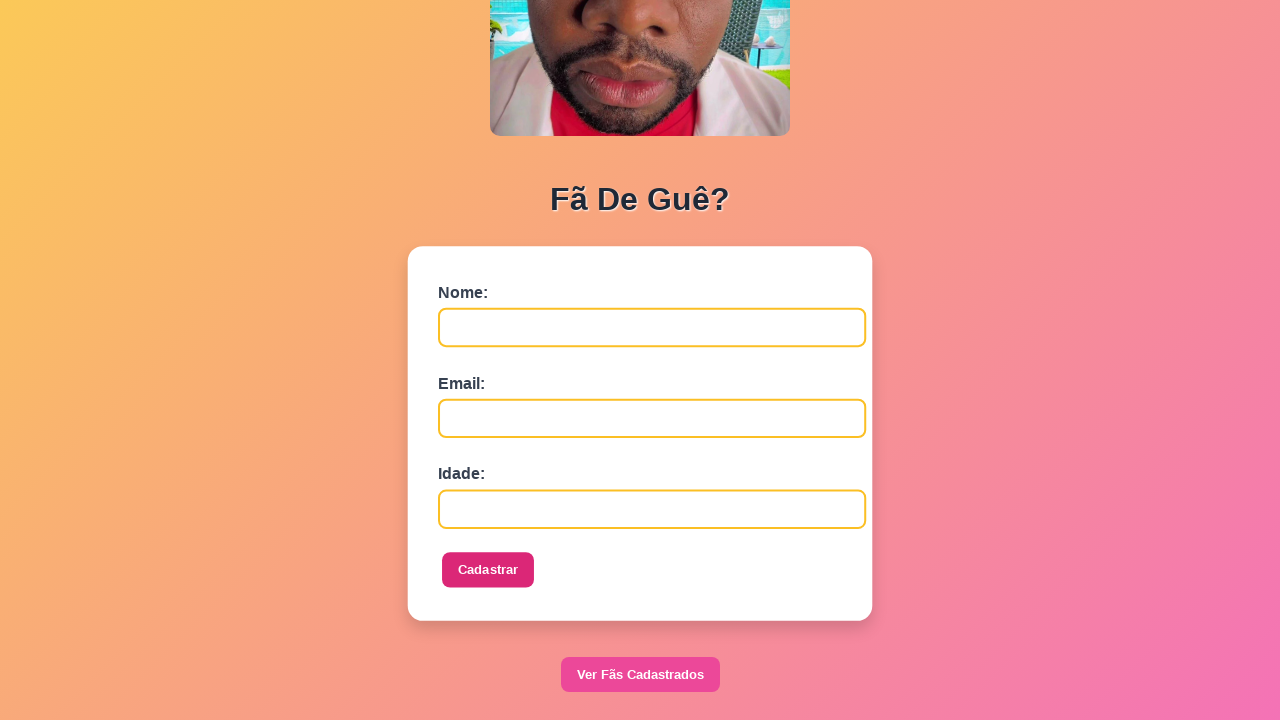